Tests basic browser navigation controls on YouTube including page refresh, navigating back and forward, and resizing/repositioning the browser window.

Starting URL: https://www.youtube.com/watch?v=pgc3J2hBBEU&list=RDQkPxhZO-0hc&index=15

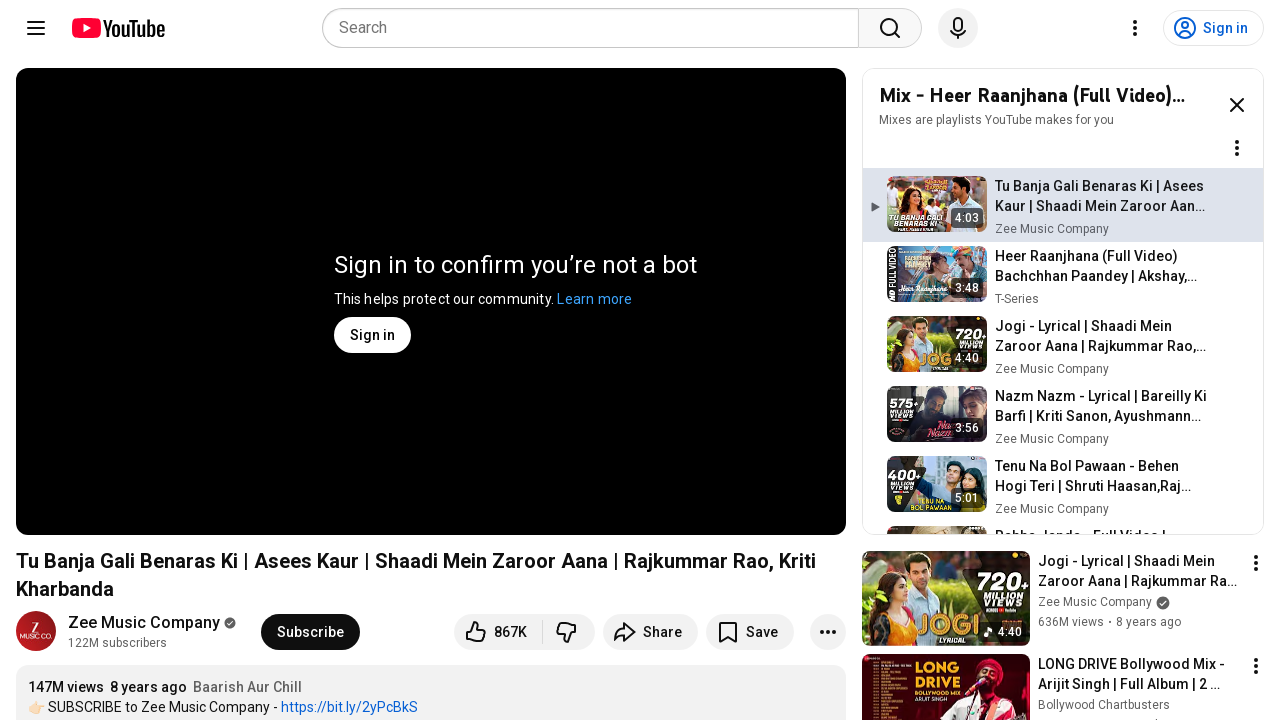

Retrieved current URL from YouTube video page
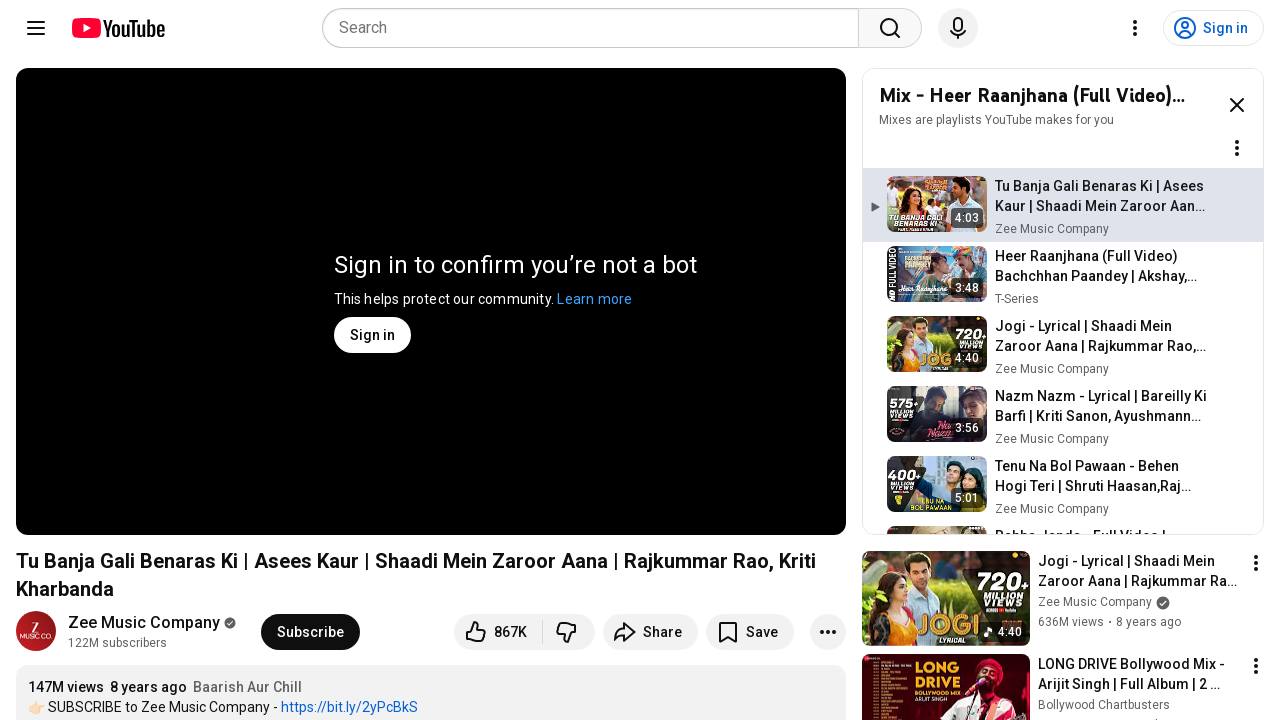

Retrieved page title
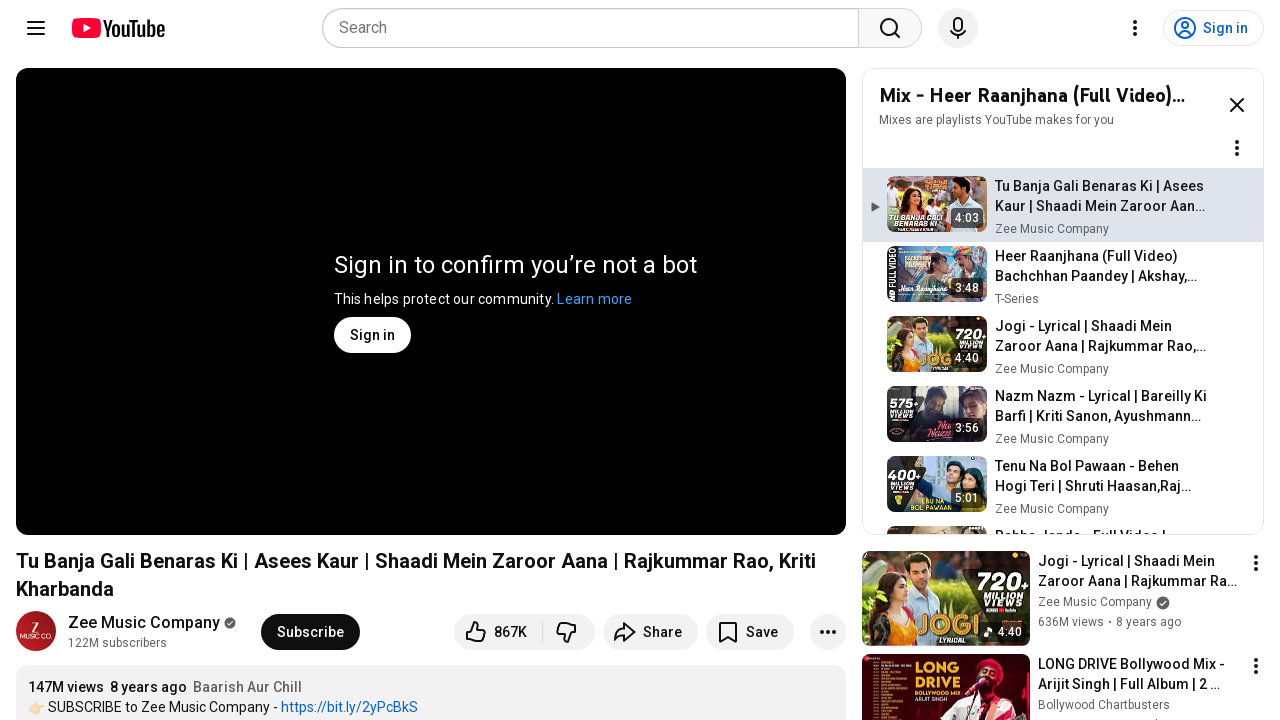

Refreshed the page
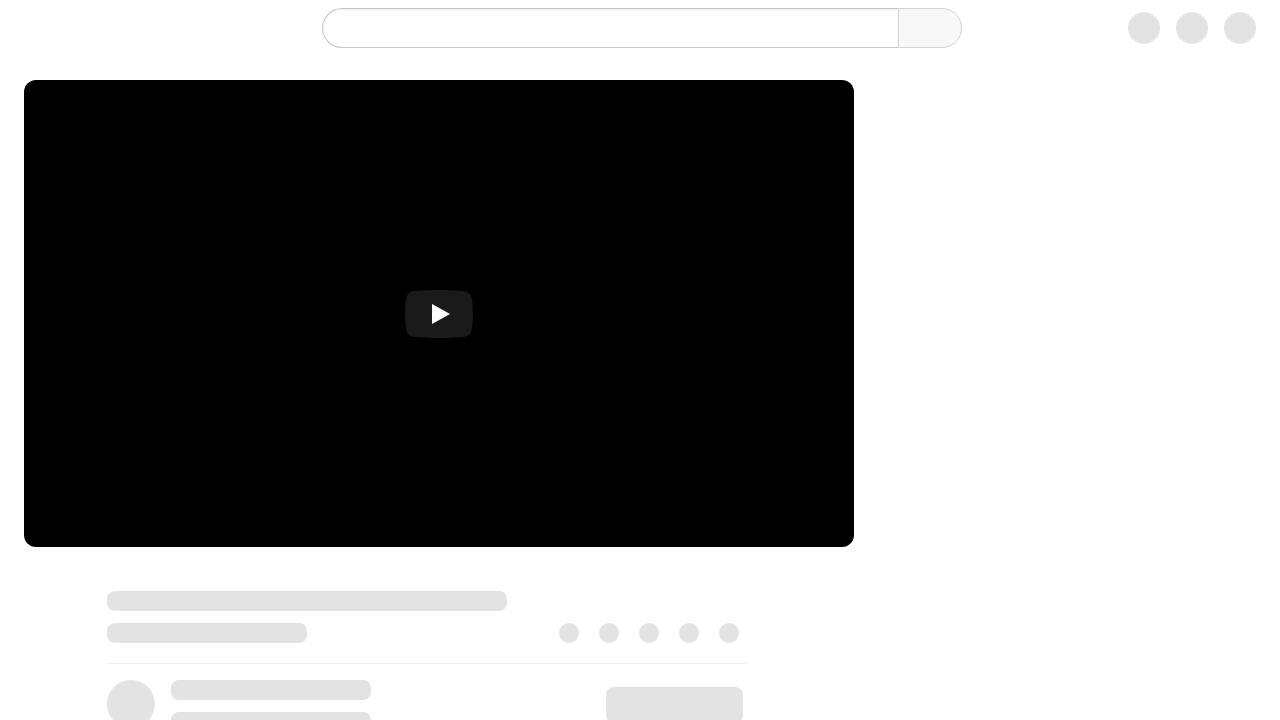

Navigated back using browser back button
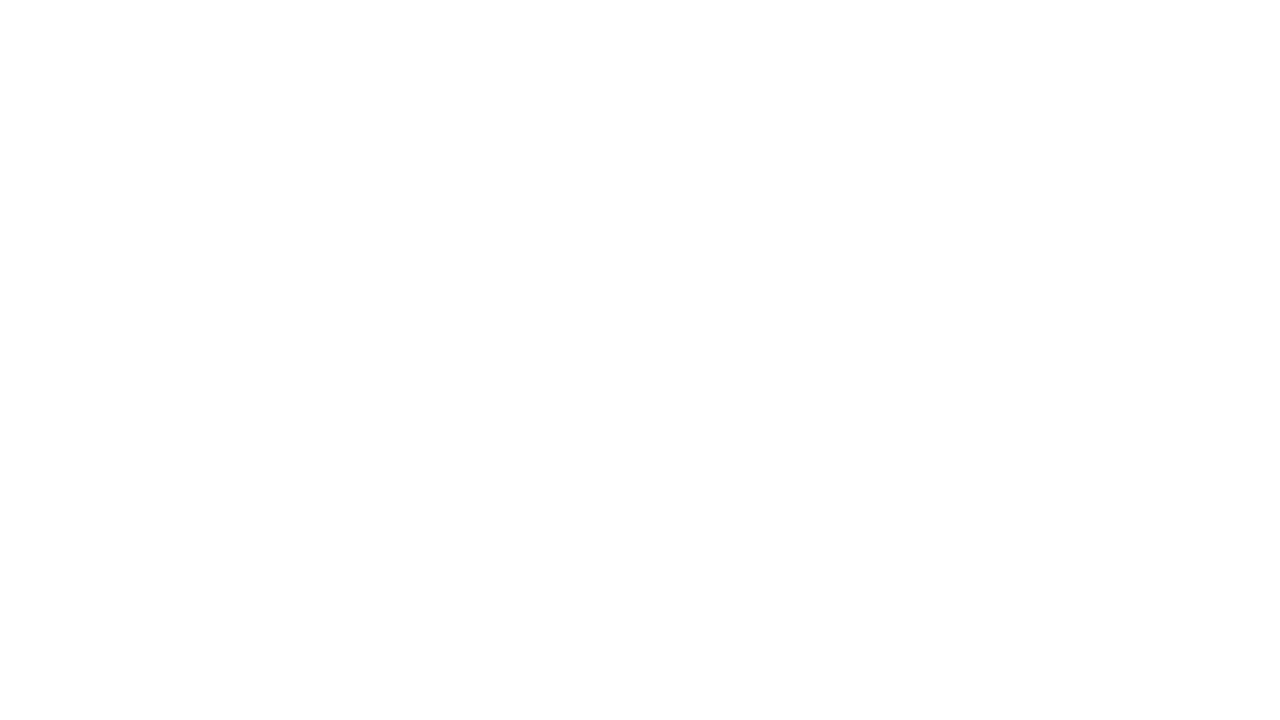

Navigated forward using browser forward button
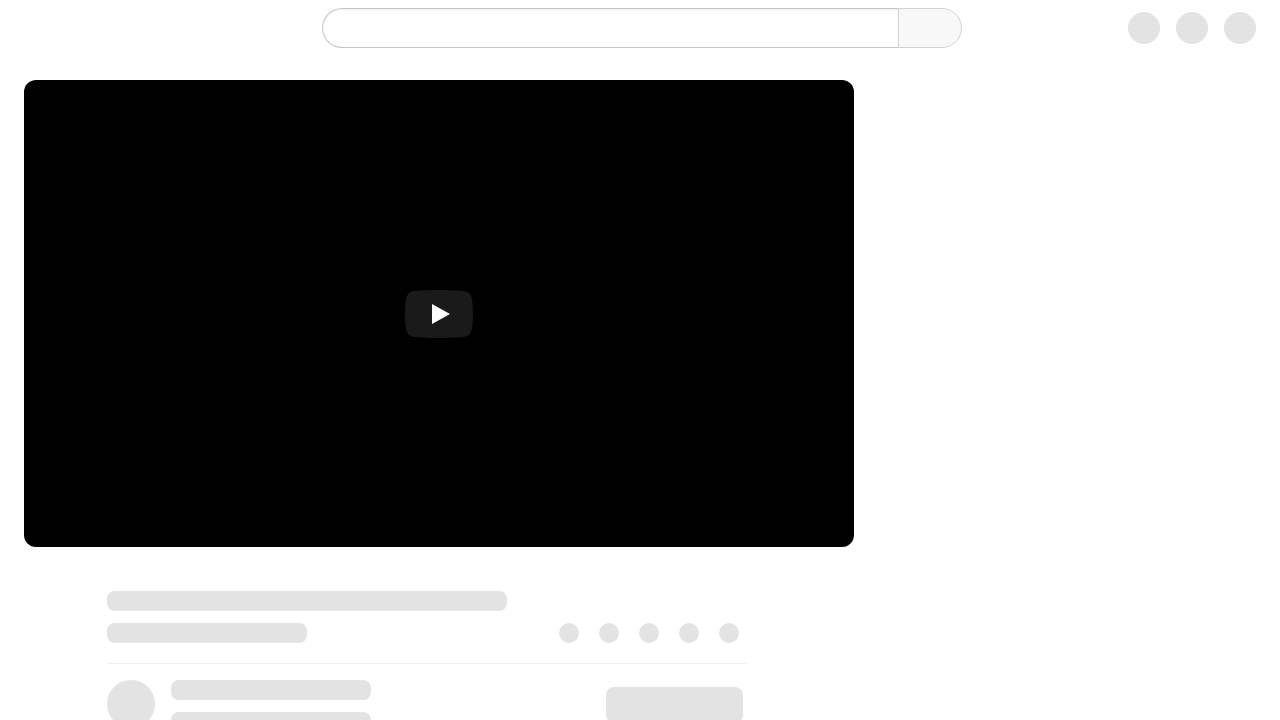

Retrieved page title after navigation
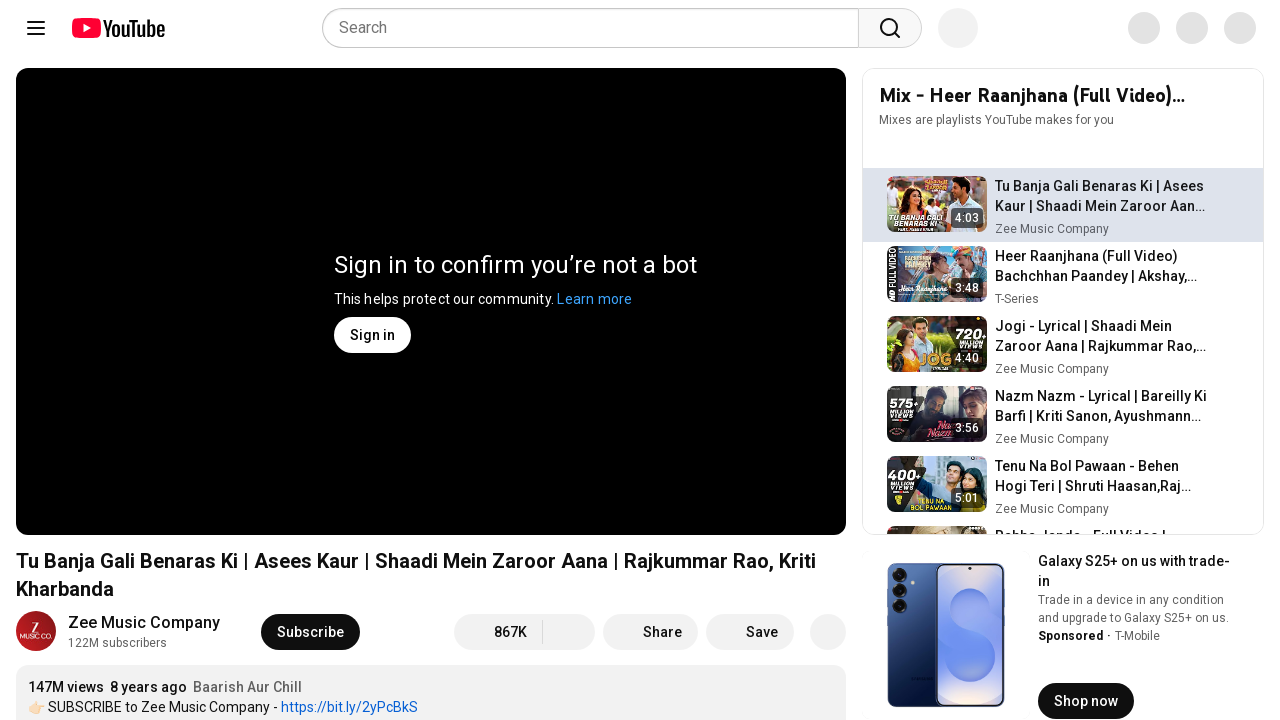

Resized browser viewport to 500x1000 pixels
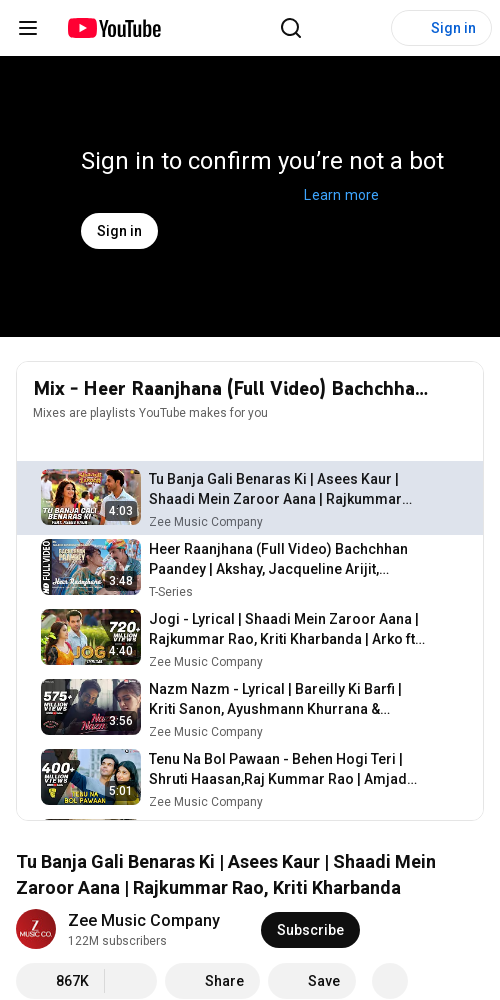

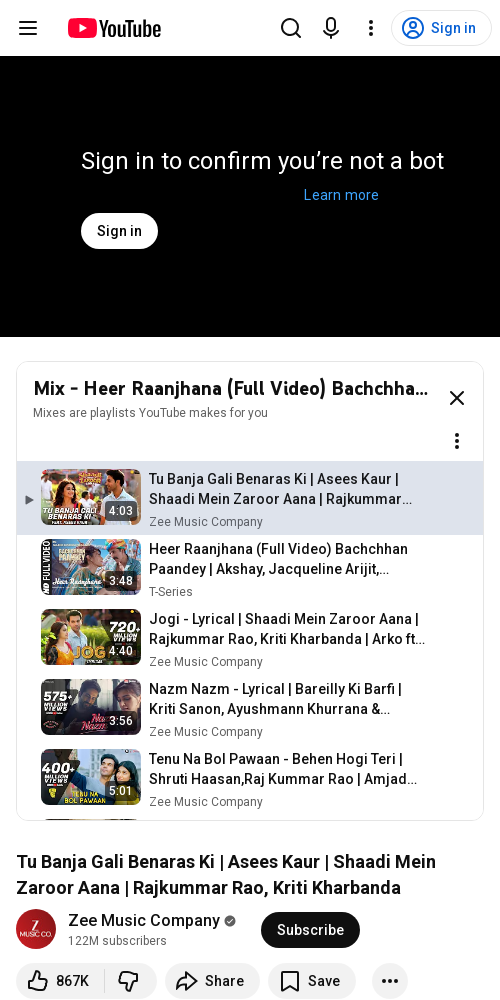